Tests dropdown selection by iterating through all options and clicking the one with text "Option 1", then verifying the selection was made correctly.

Starting URL: https://the-internet.herokuapp.com/dropdown

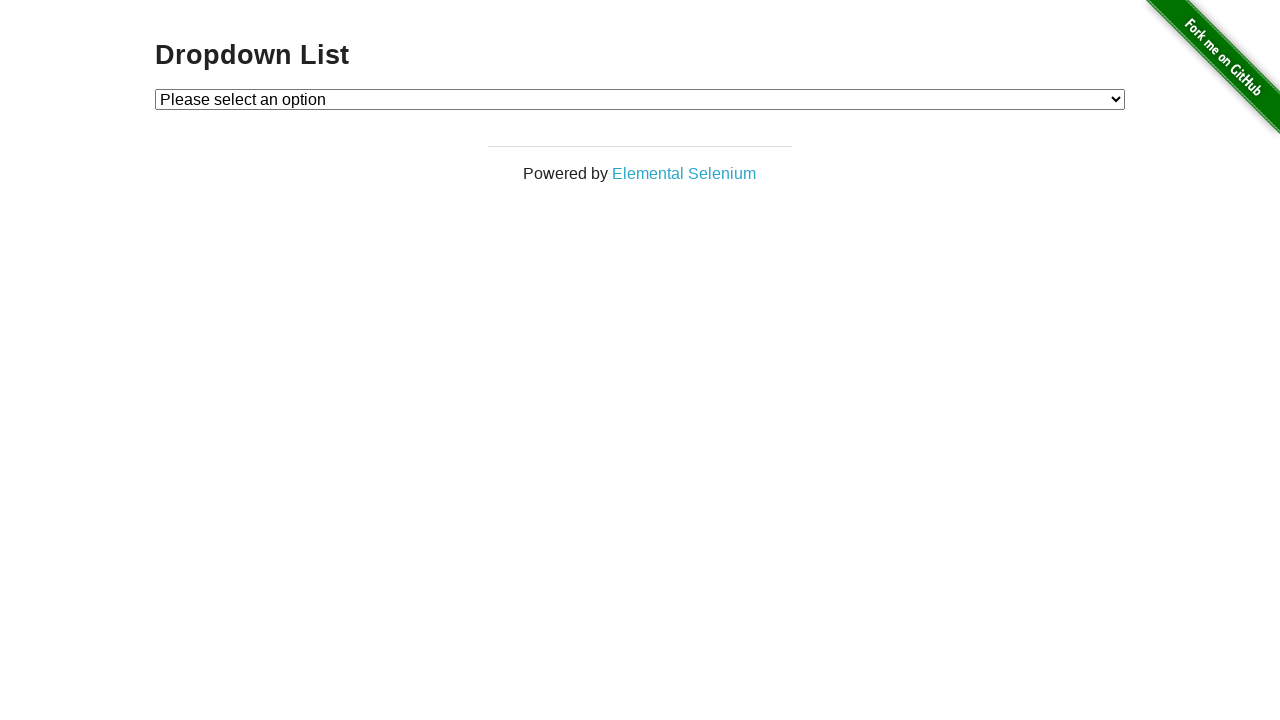

Waited for dropdown element to be present
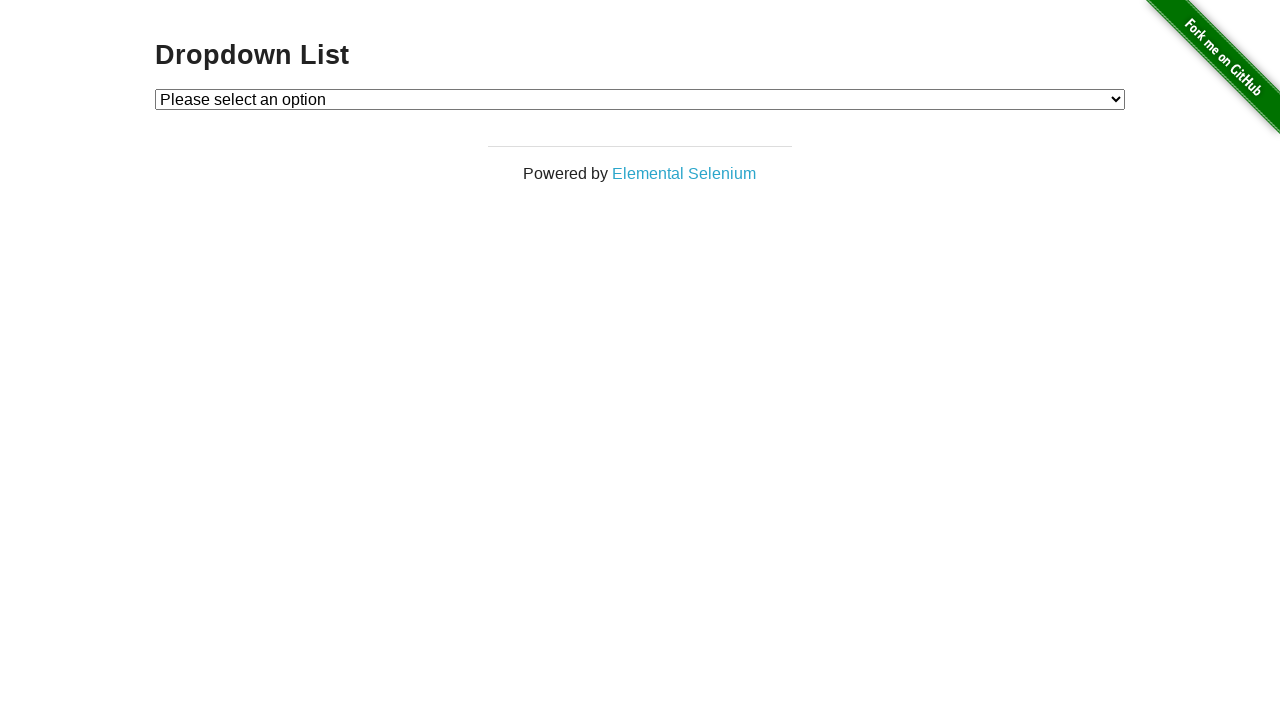

Selected 'Option 1' from the dropdown on #dropdown
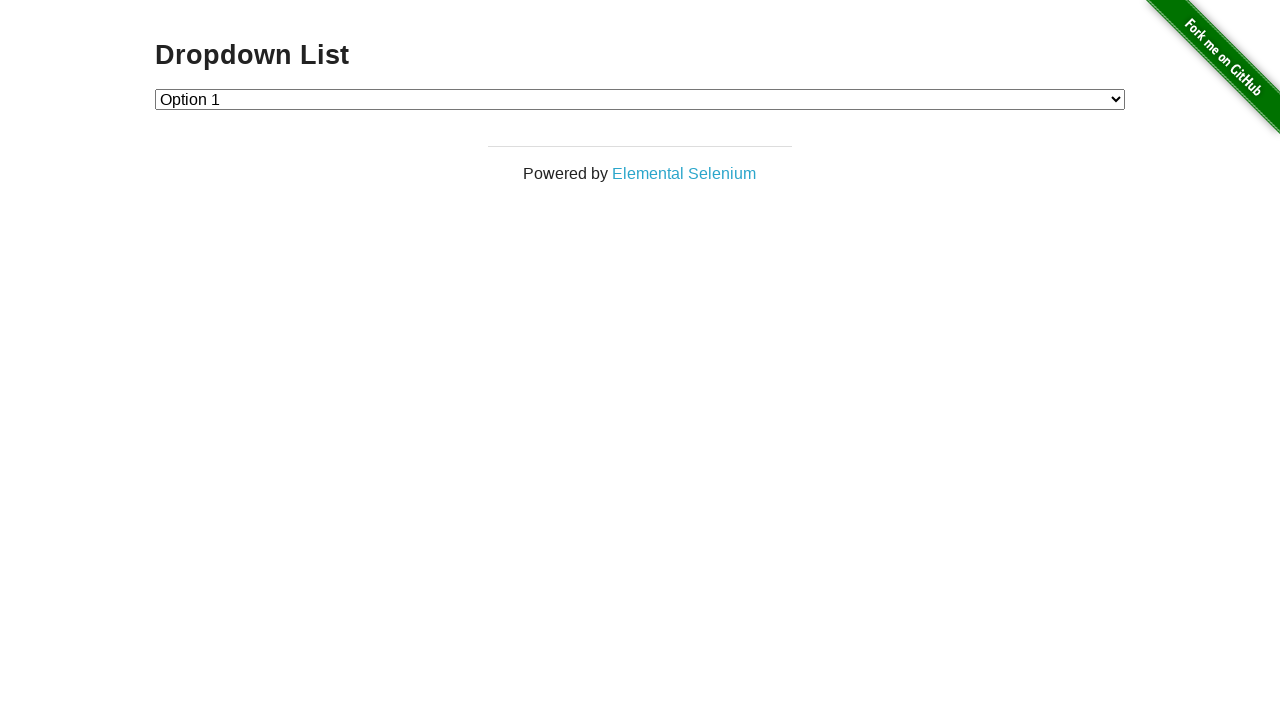

Retrieved the selected dropdown value
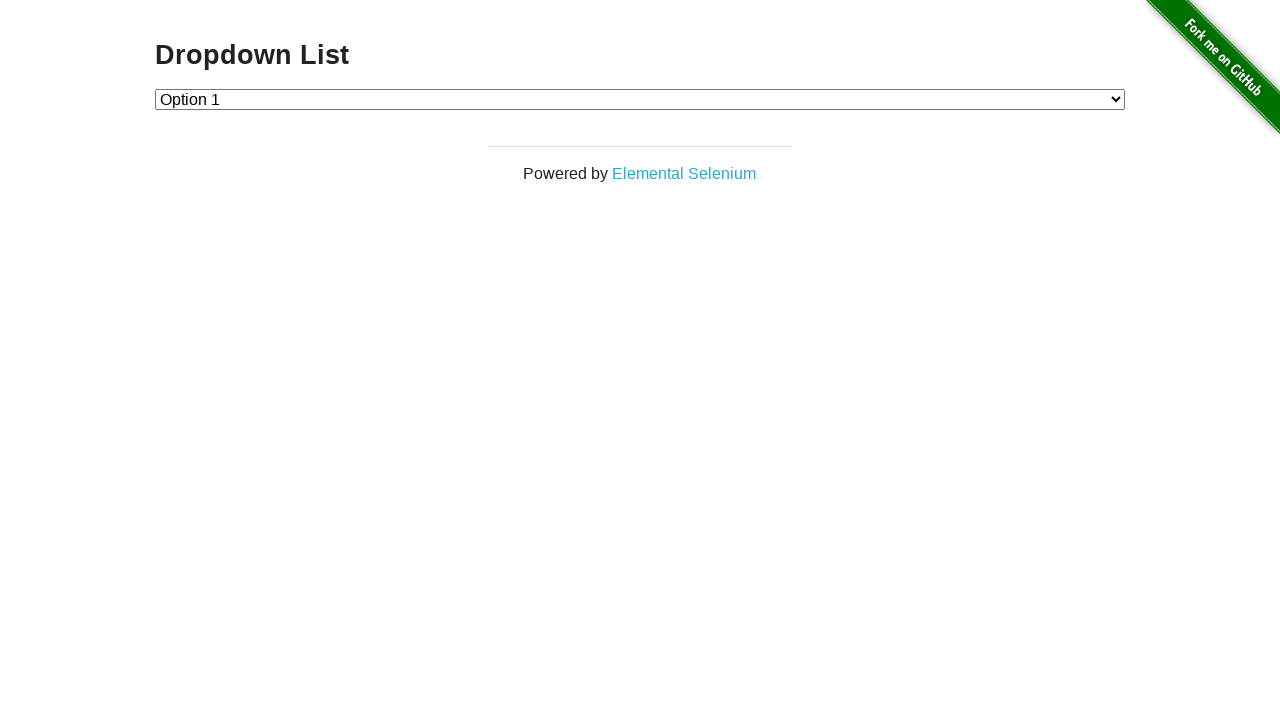

Verified that the selected value is '1', confirming 'Option 1' was correctly selected
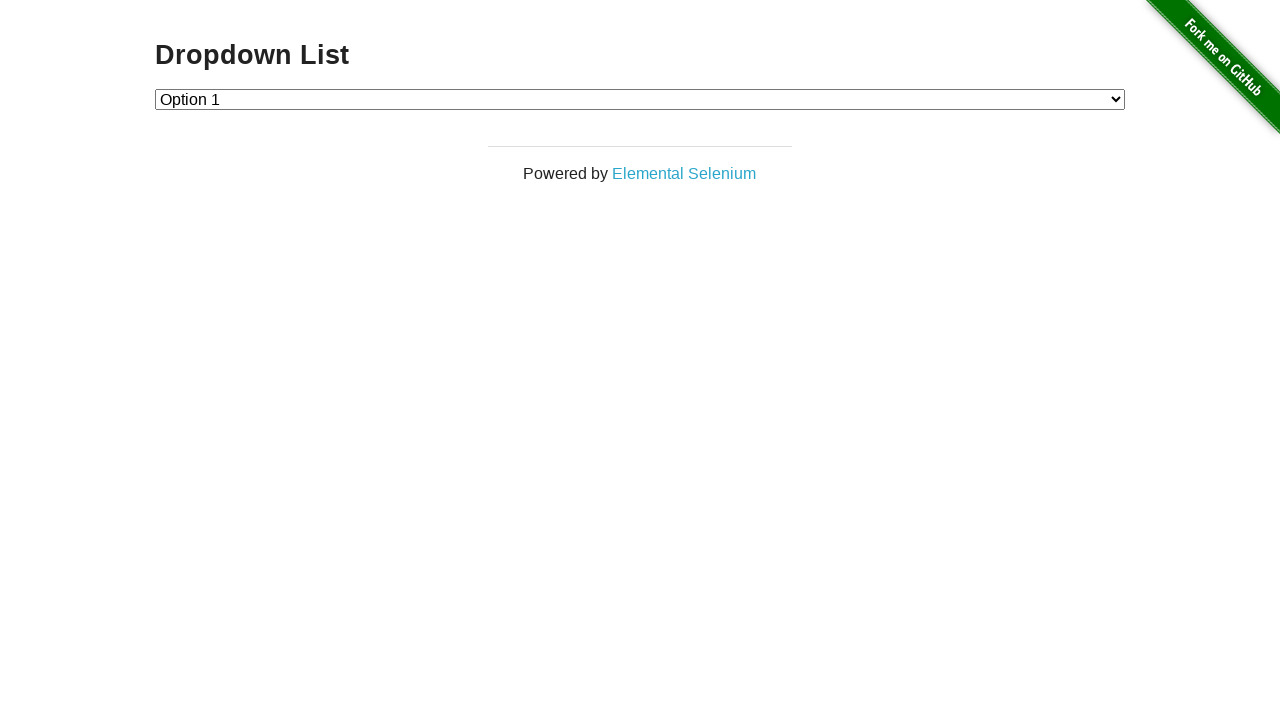

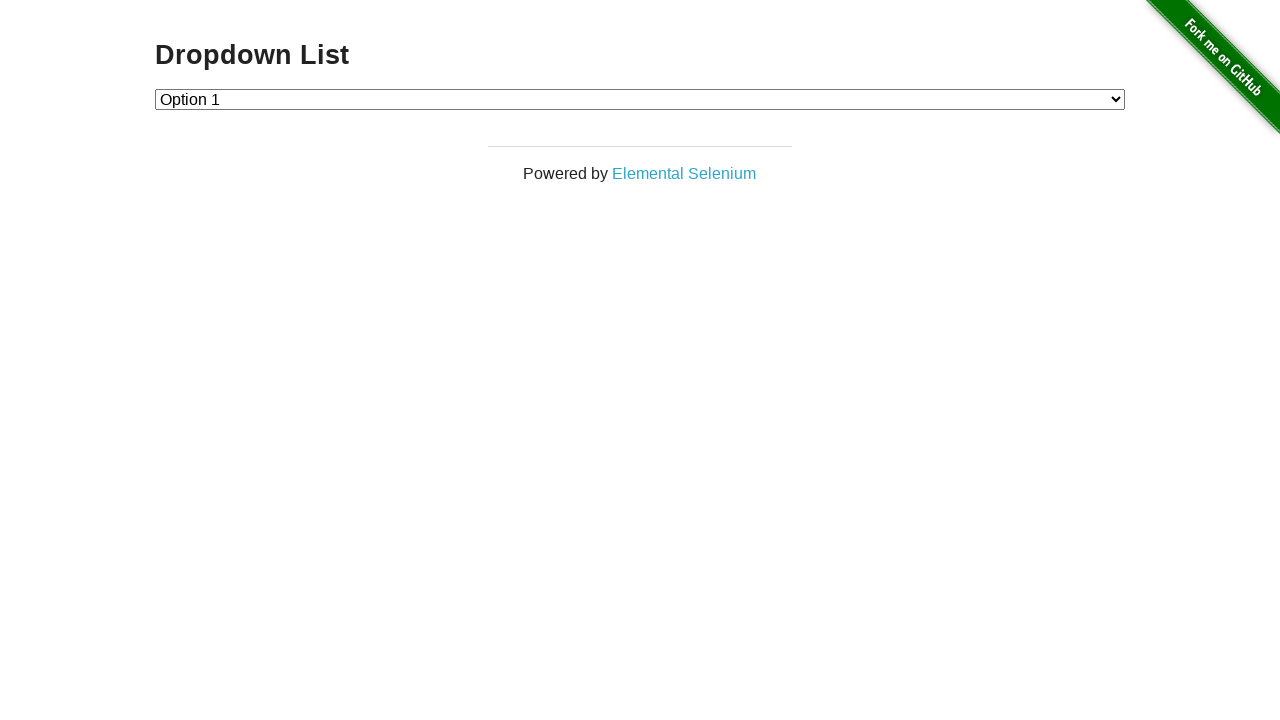